Tests course search on Stepik.org by searching for "Java" and filtering by free courses

Starting URL: https://stepik.org/catalog

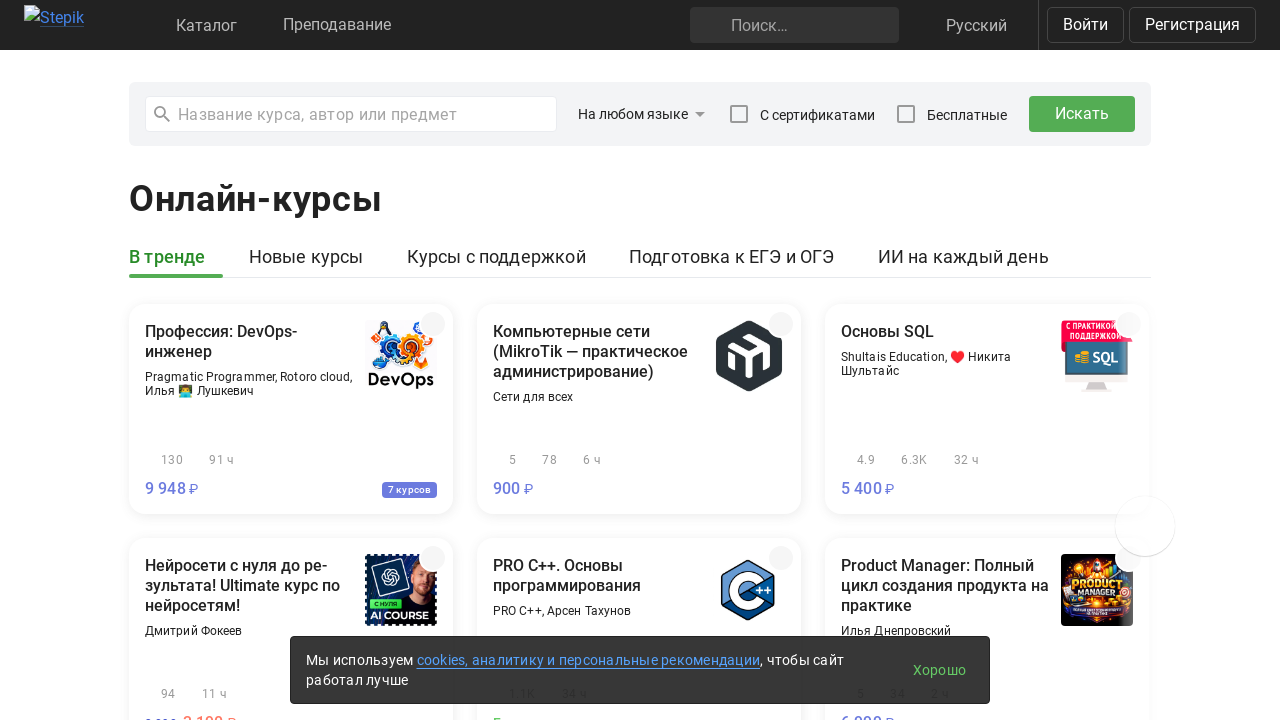

Filled search field with 'Java' on input.search-form__input
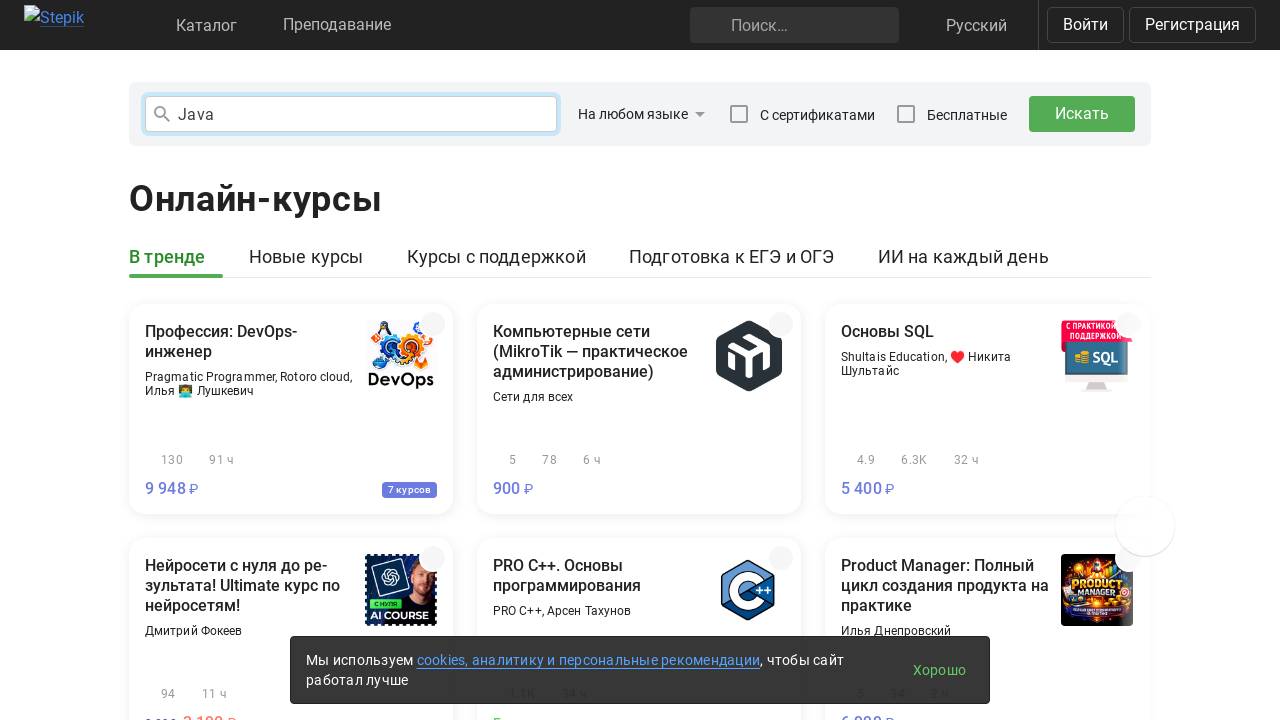

Waited for search suggestions to appear
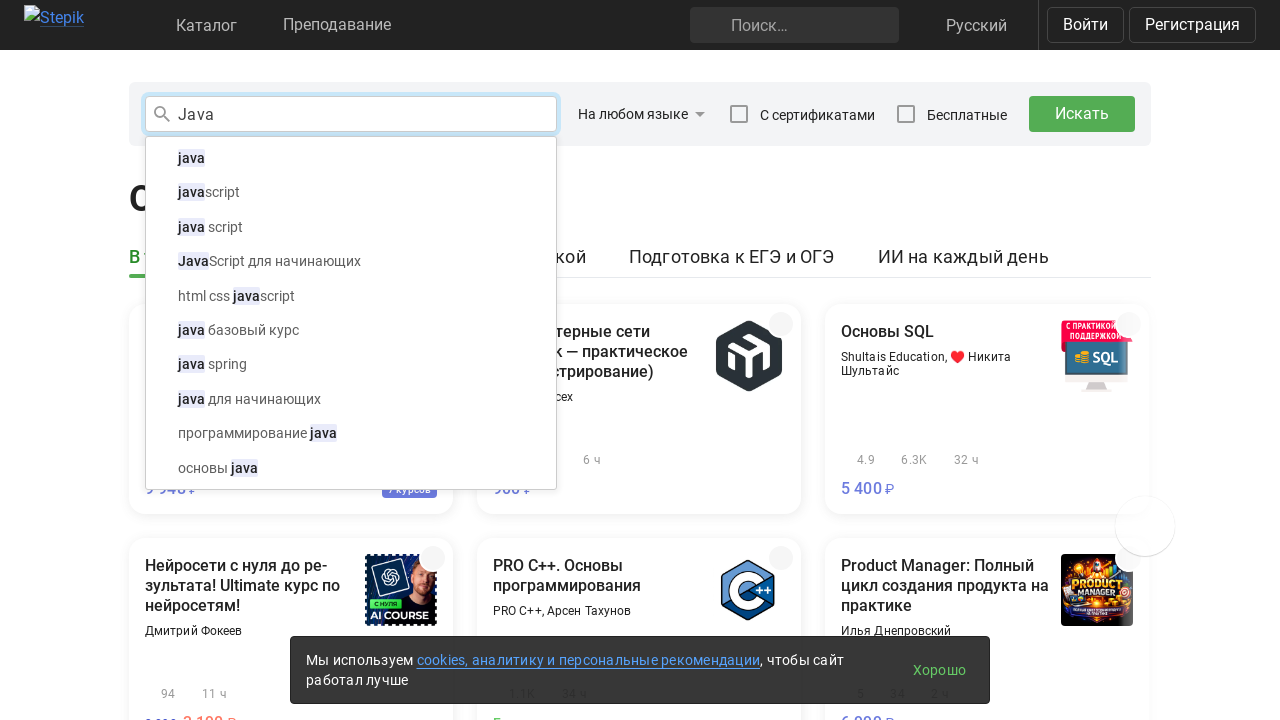

Clicked 'Free courses' filter checkbox at (952, 115) on xpath=//label[@class='form-checkbox']/span[contains(text(),'Бесплатные')]
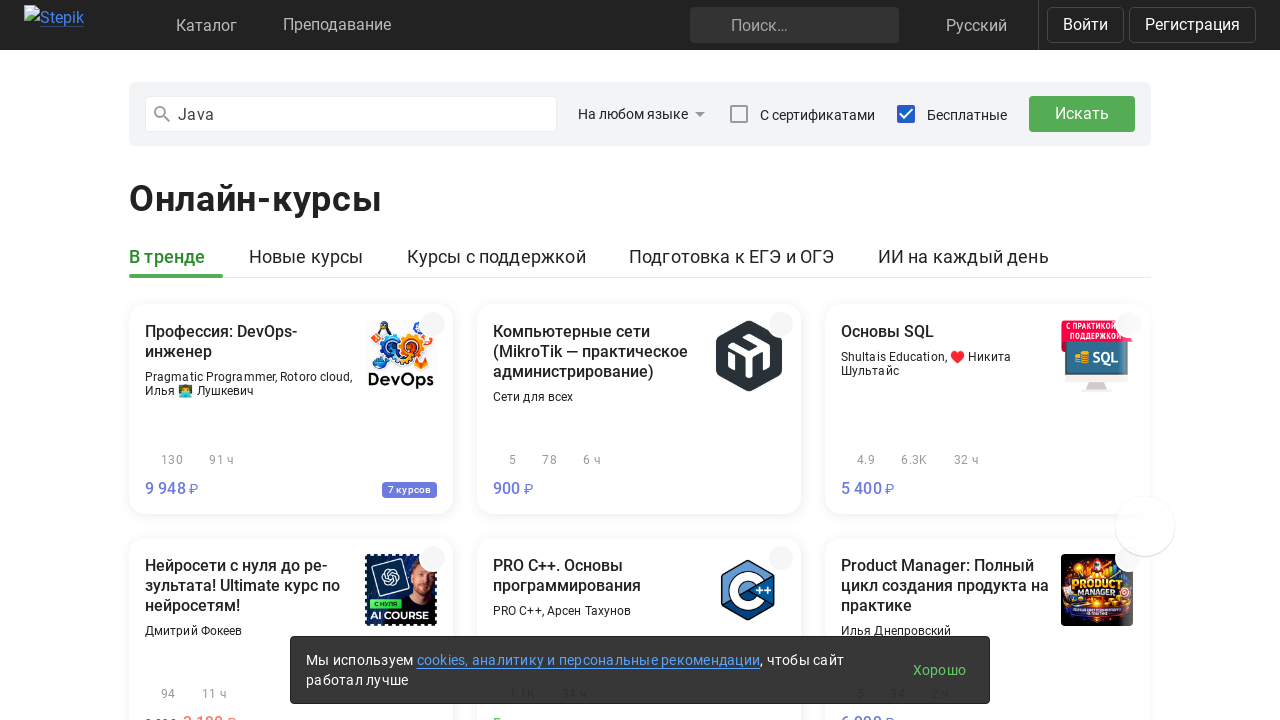

Clicked search submit button at (1082, 114) on button.button_with-loader.search-form__submit
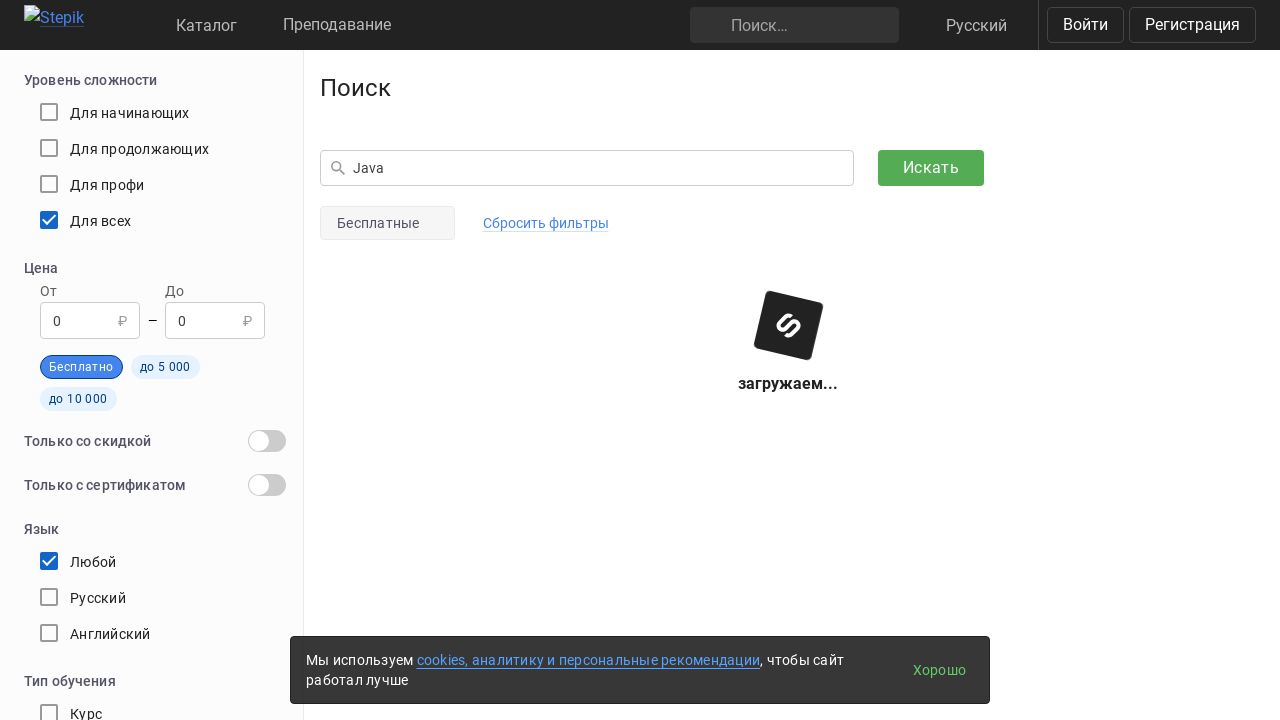

Search results loaded successfully
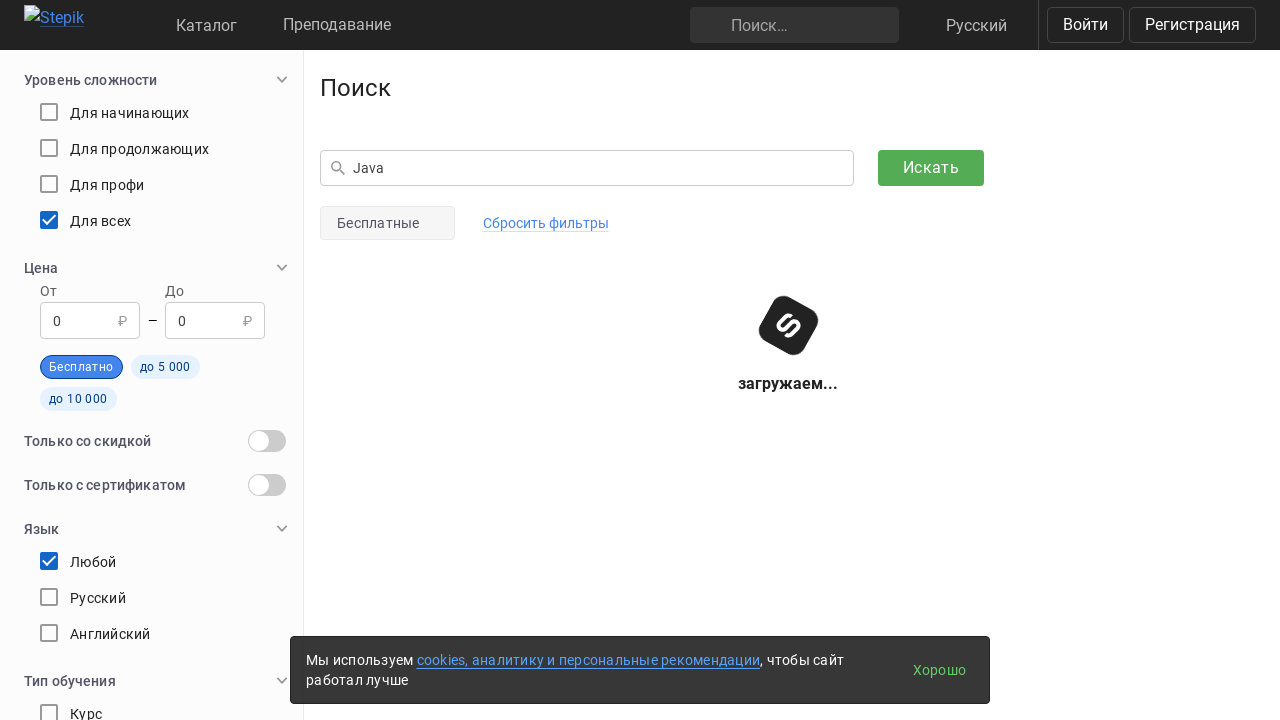

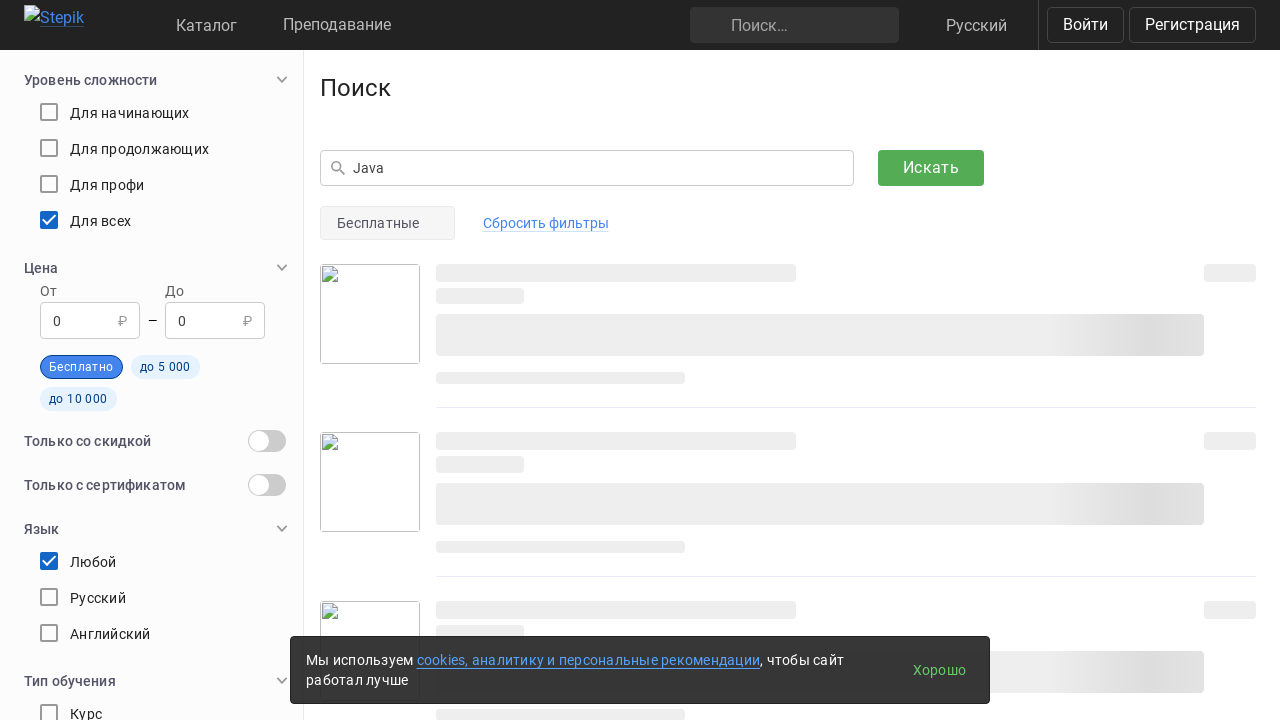